Tests keyboard interactions on a form by filling fields, copying text from one field and pasting it to another using keyboard shortcuts

Starting URL: https://demoqa.com/text-box

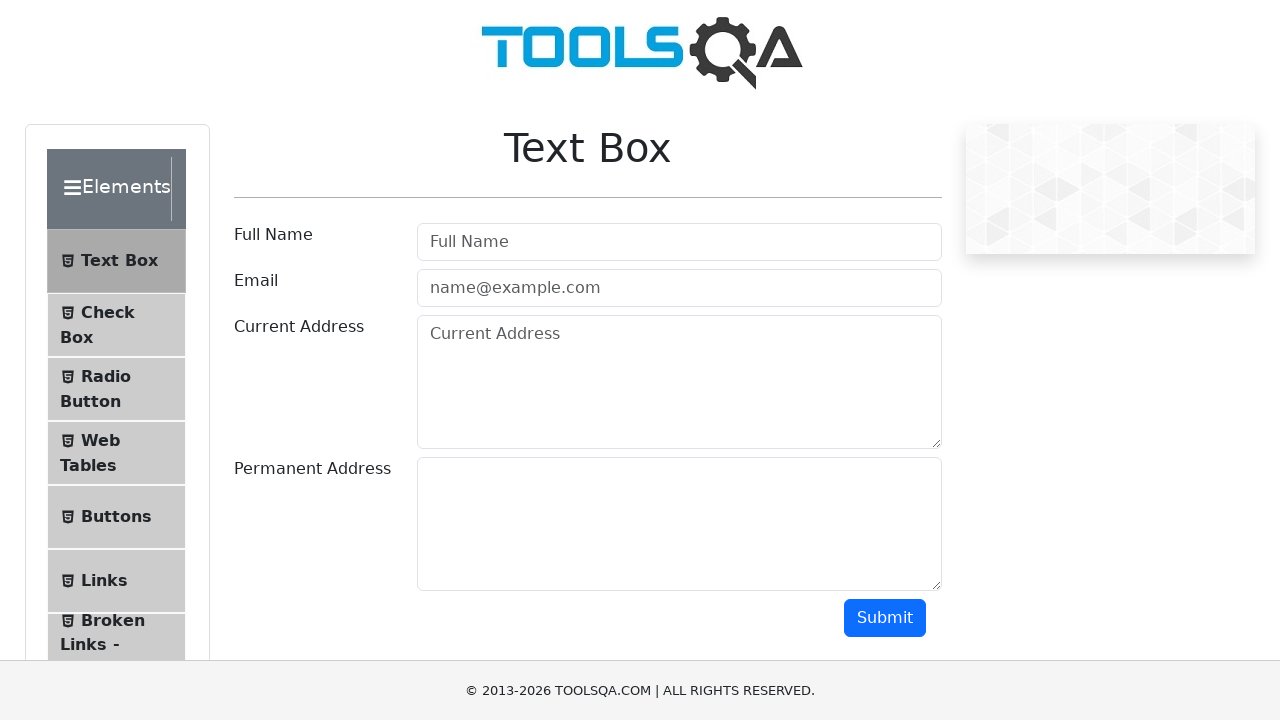

Filled Full Name field with 'Mr.Who AM I' on #userName
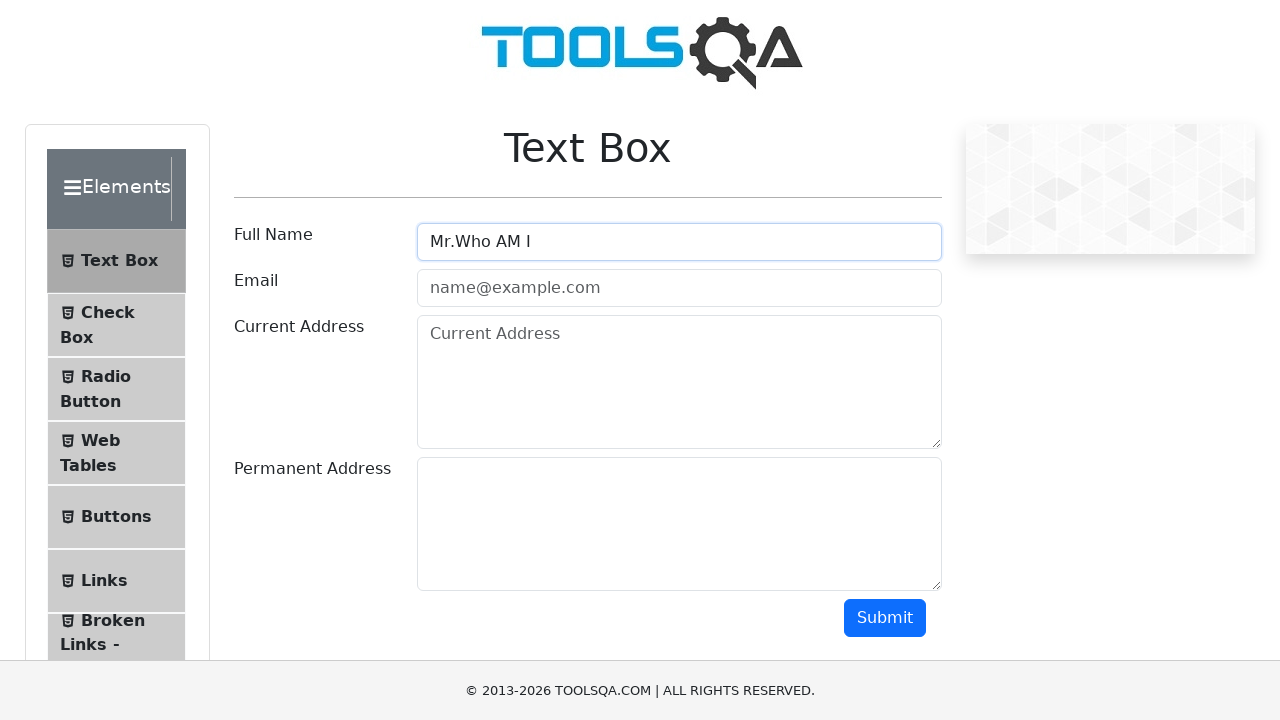

Filled Email field with 'WhoamI@gmail.com' on #userEmail
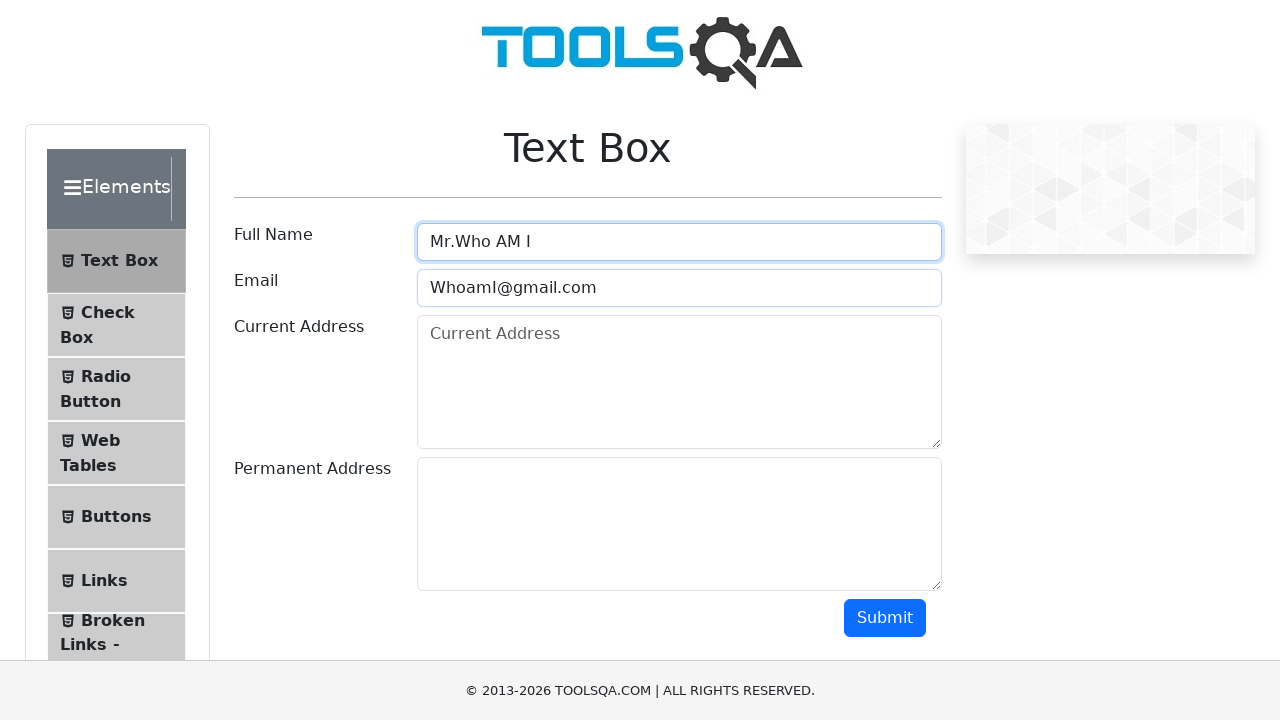

Filled Current Address field with 'Scrambling World at no home' on #currentAddress
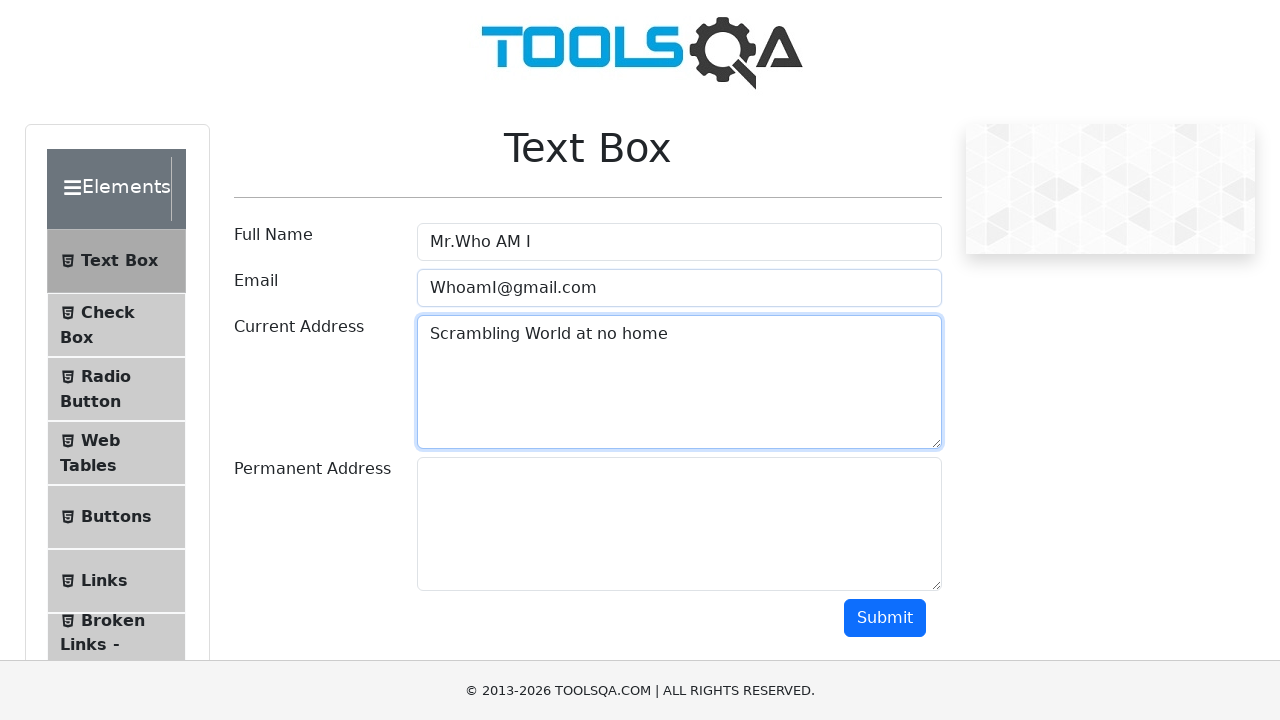

Focused on Current Address field on #currentAddress
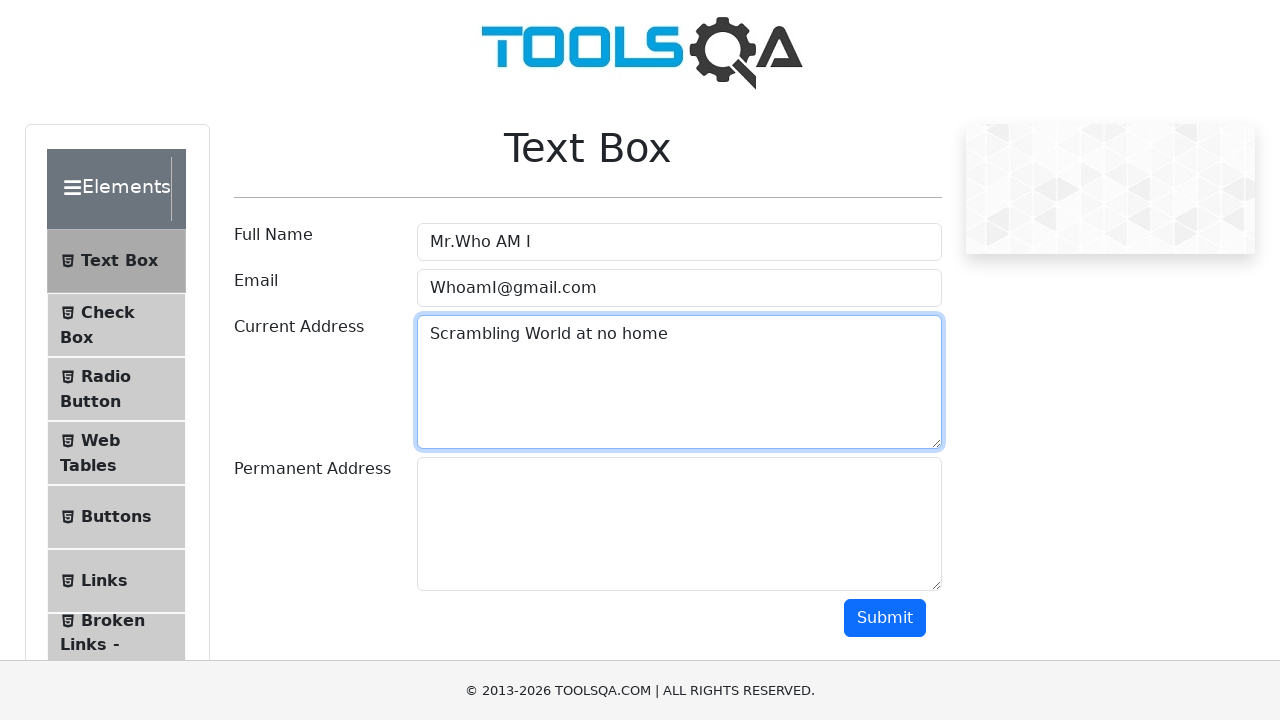

Selected all text in Current Address field using Ctrl+A
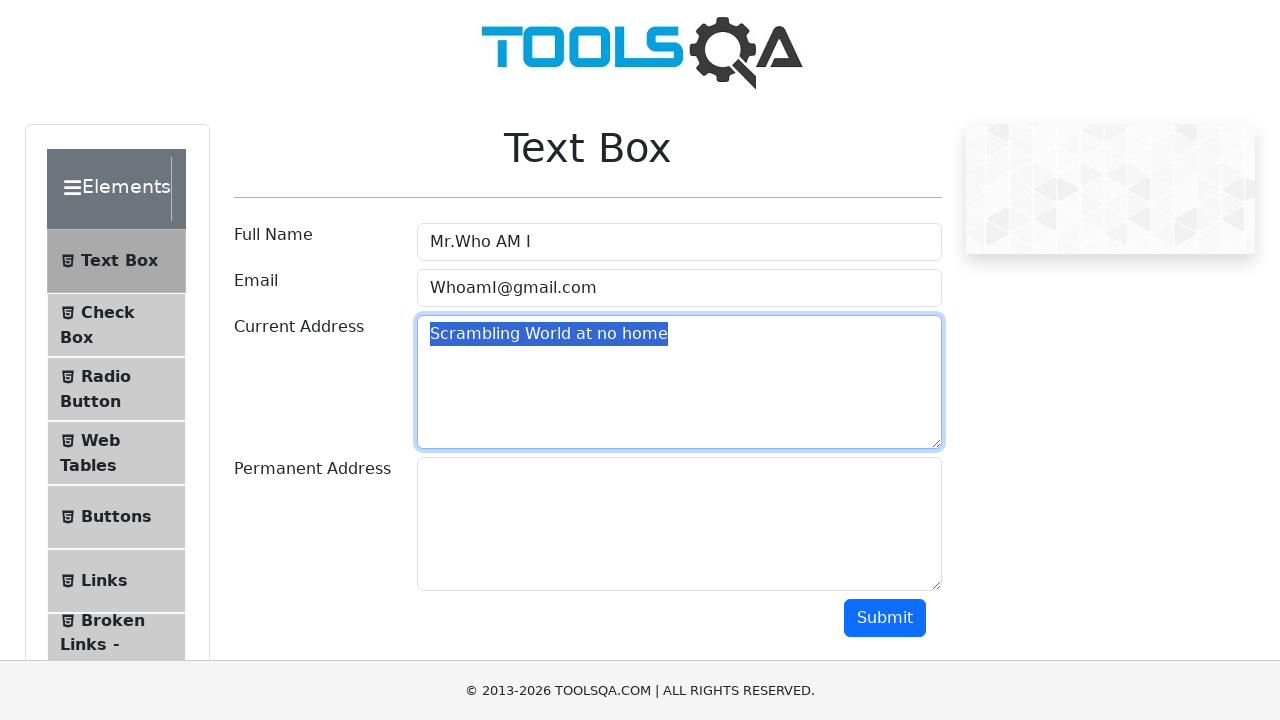

Copied selected text from Current Address field using Ctrl+C
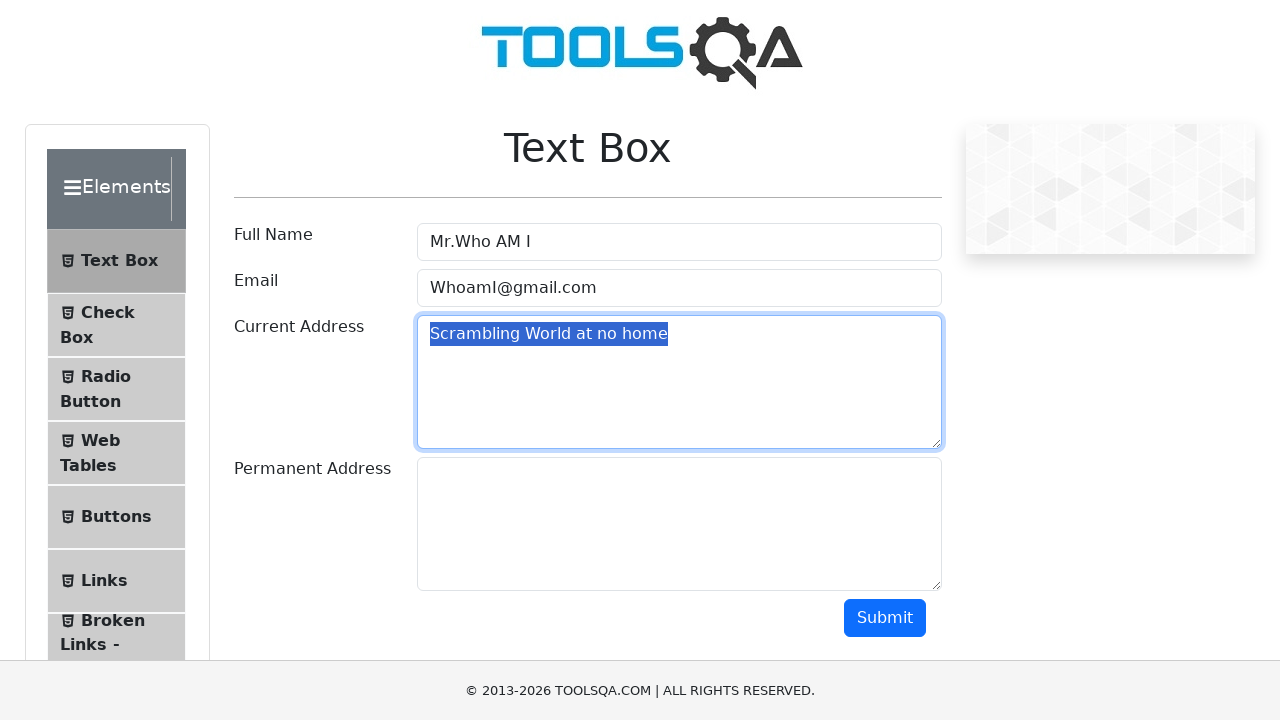

Moved focus to Permanent Address field using Tab key
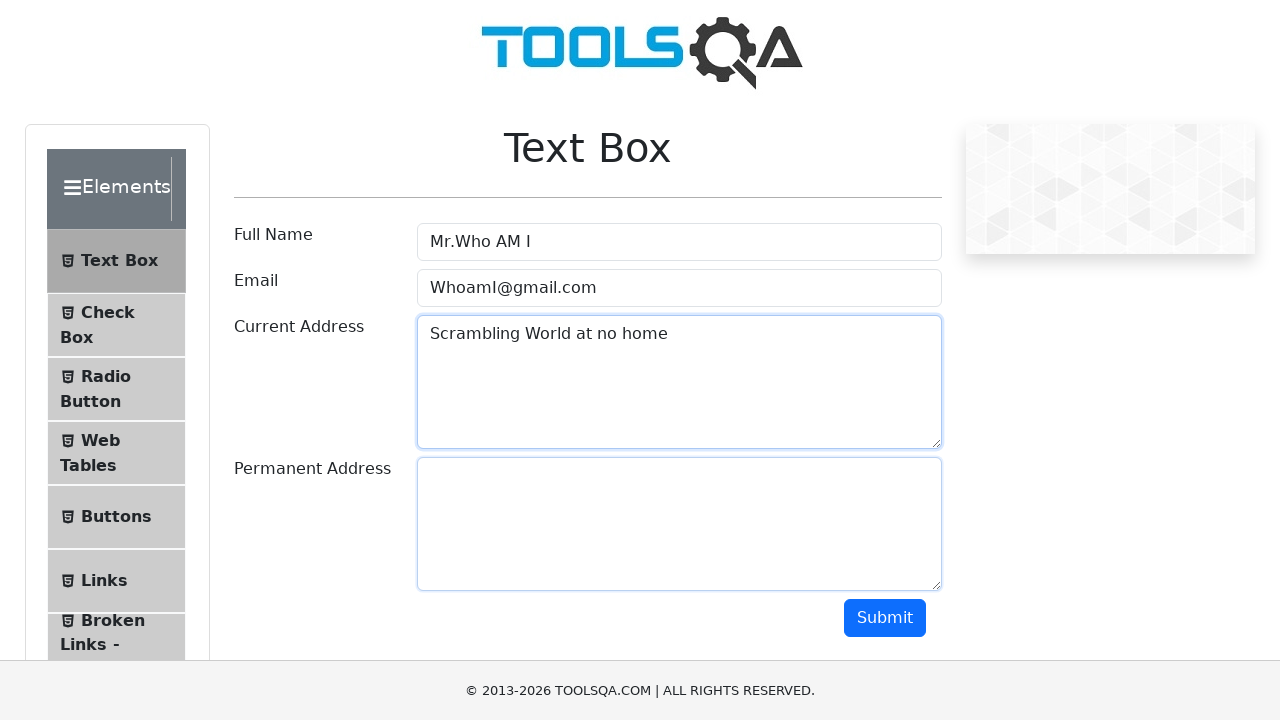

Pasted copied text to Permanent Address field using Ctrl+V
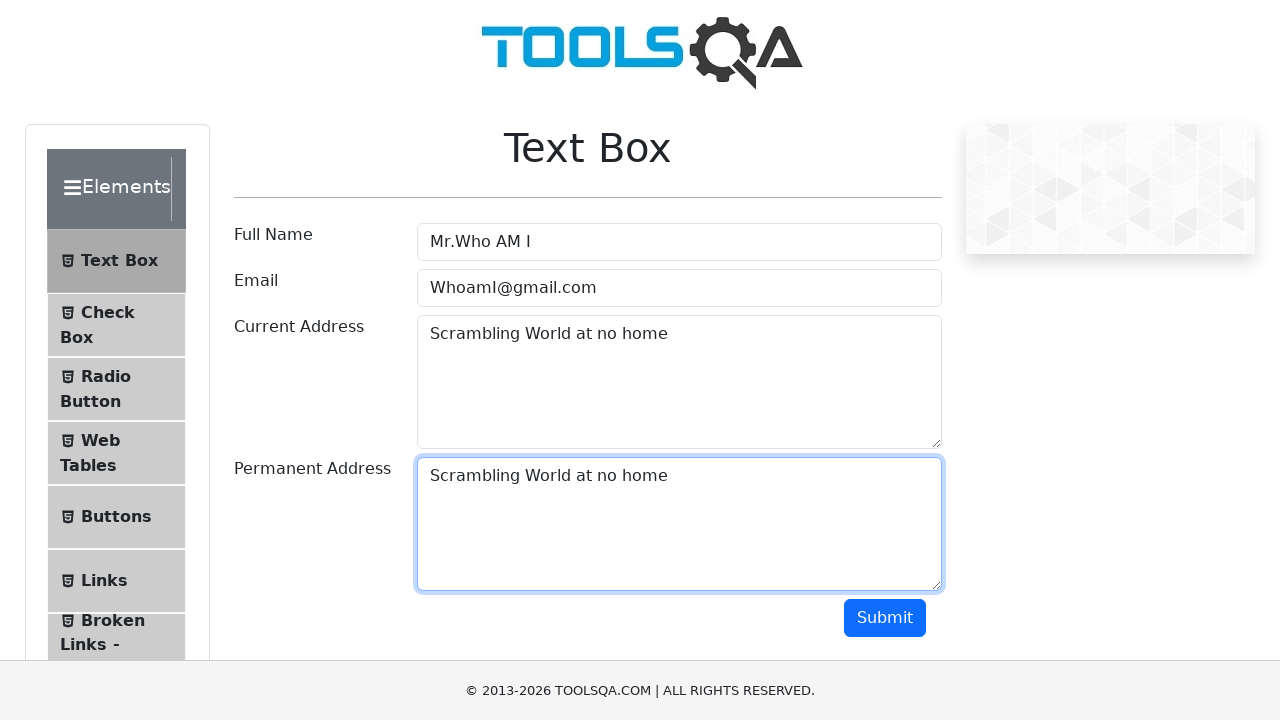

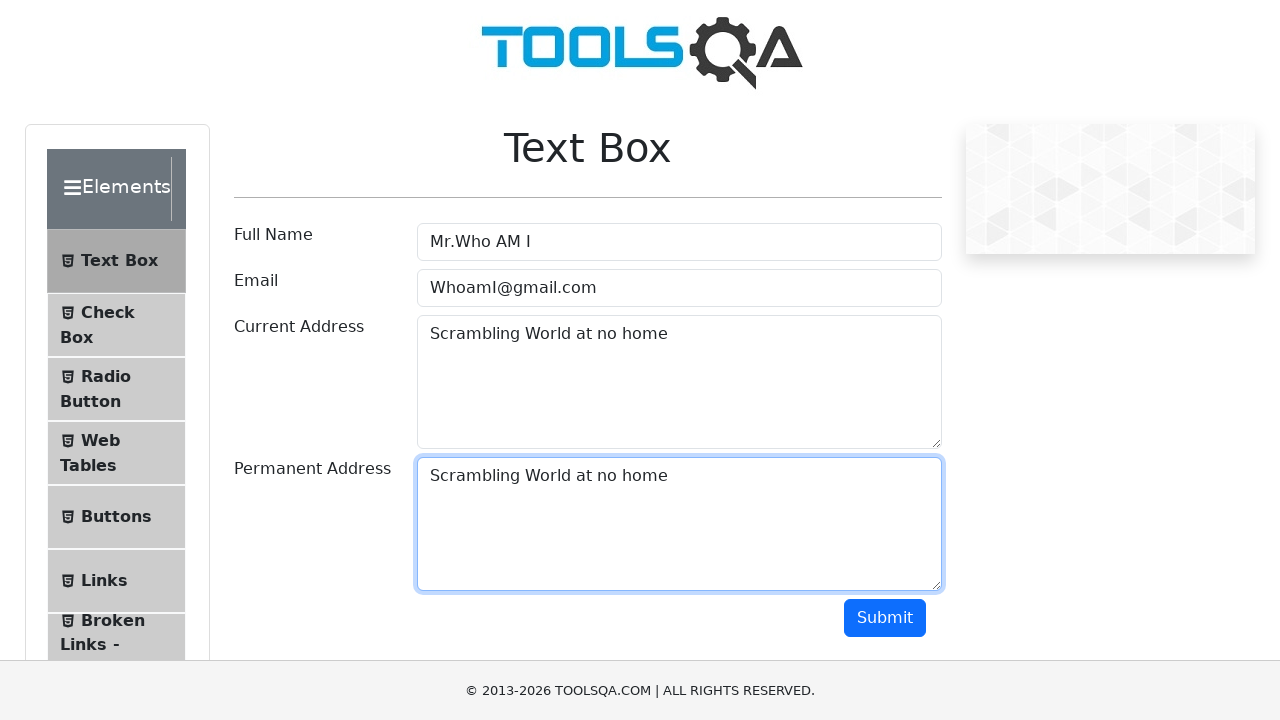